Tests table interaction by counting rows and columns, reading cell values, and sorting the table by clicking the Price column header to verify the data changes after sorting.

Starting URL: https://training-support.net/webelements/tables

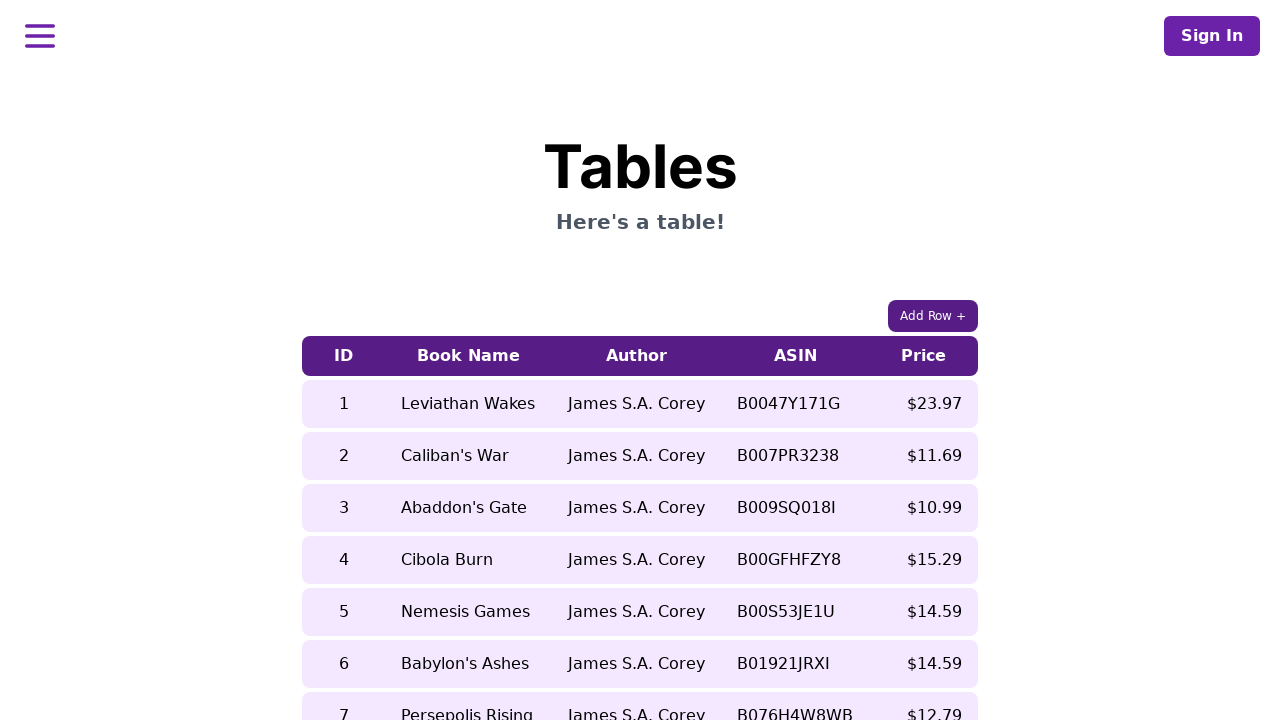

Table loaded successfully
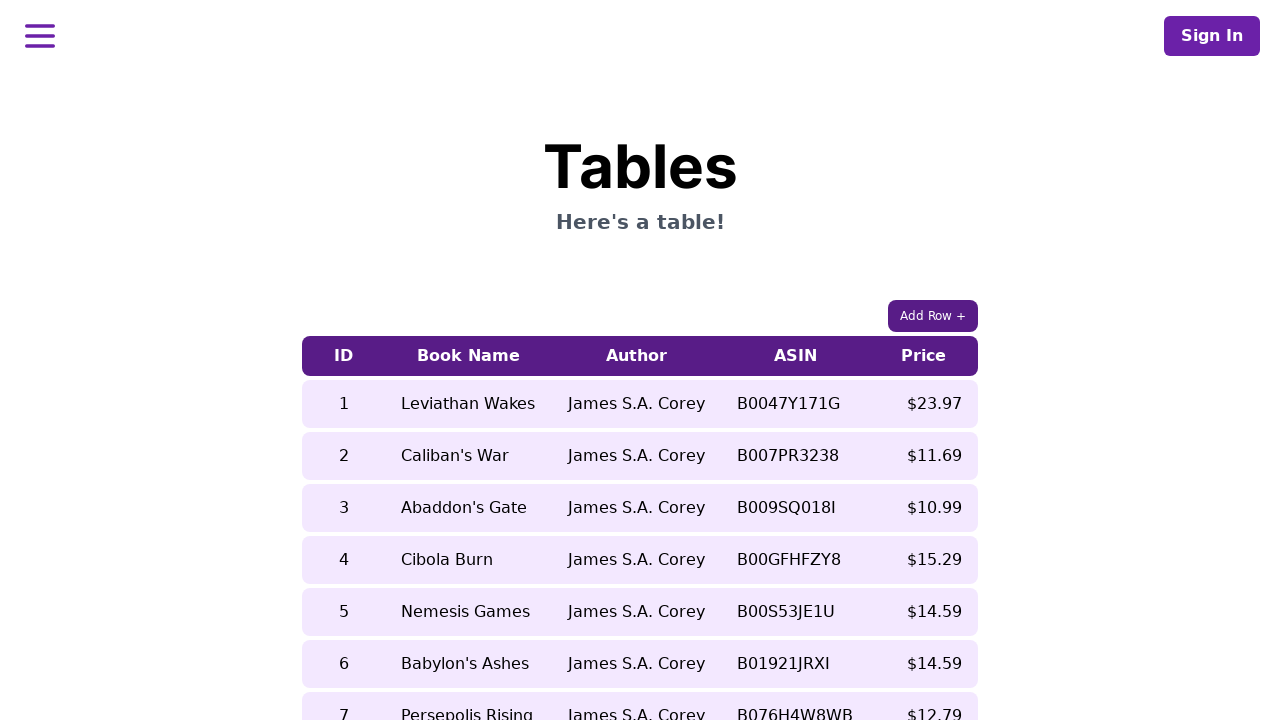

Retrieved book name before sorting: Nemesis Games
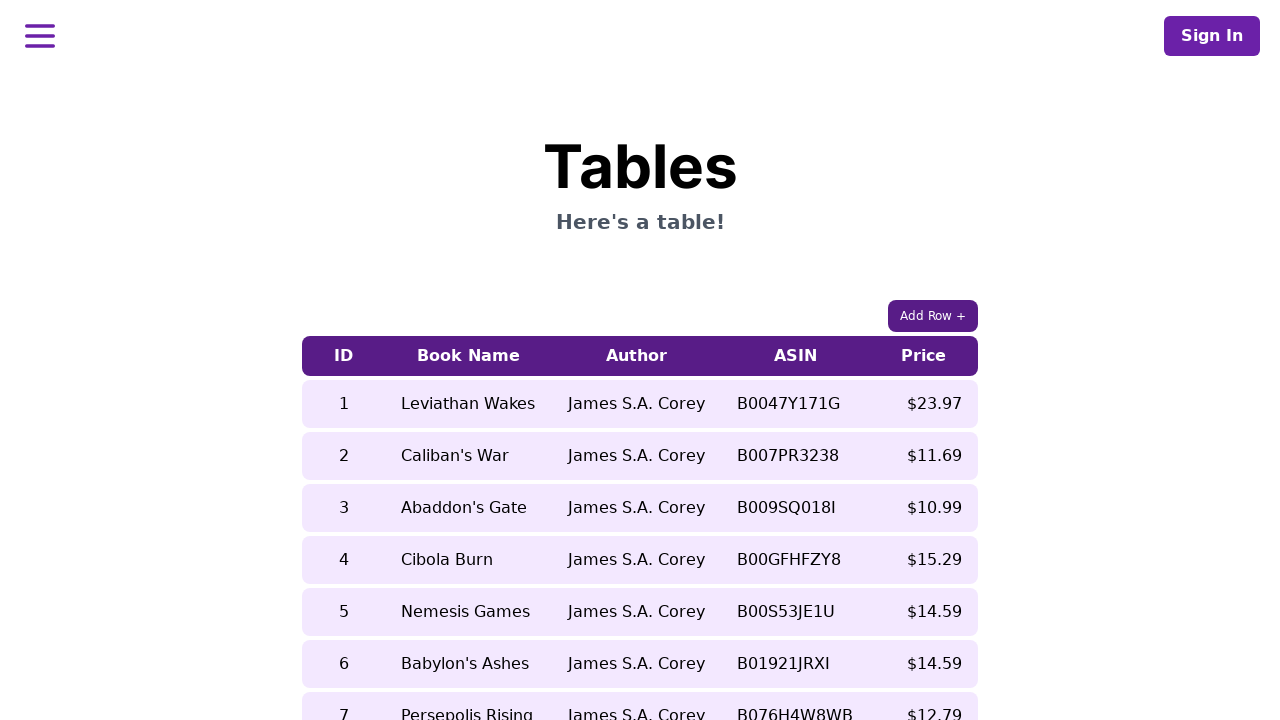

Clicked Price column header to sort table at (924, 356) on xpath=//table[contains(@class, 'table-auto')]/thead/tr/th[5]
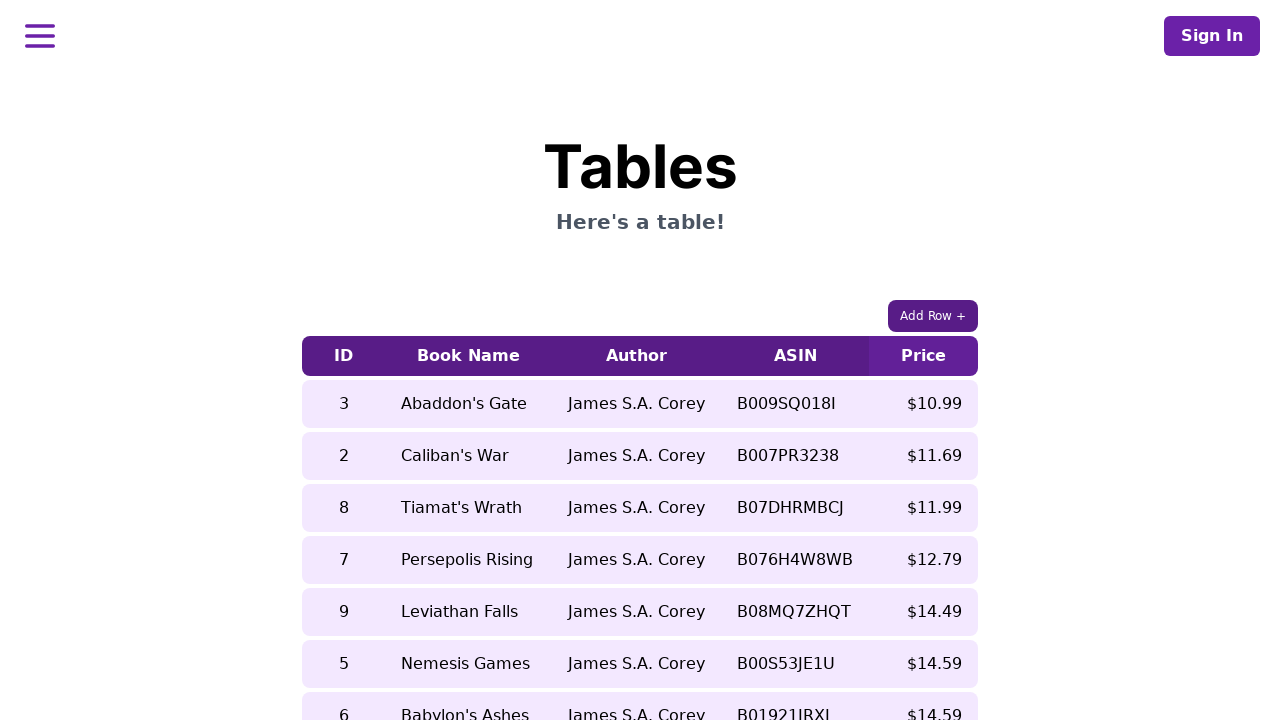

Waited for table to update after sorting
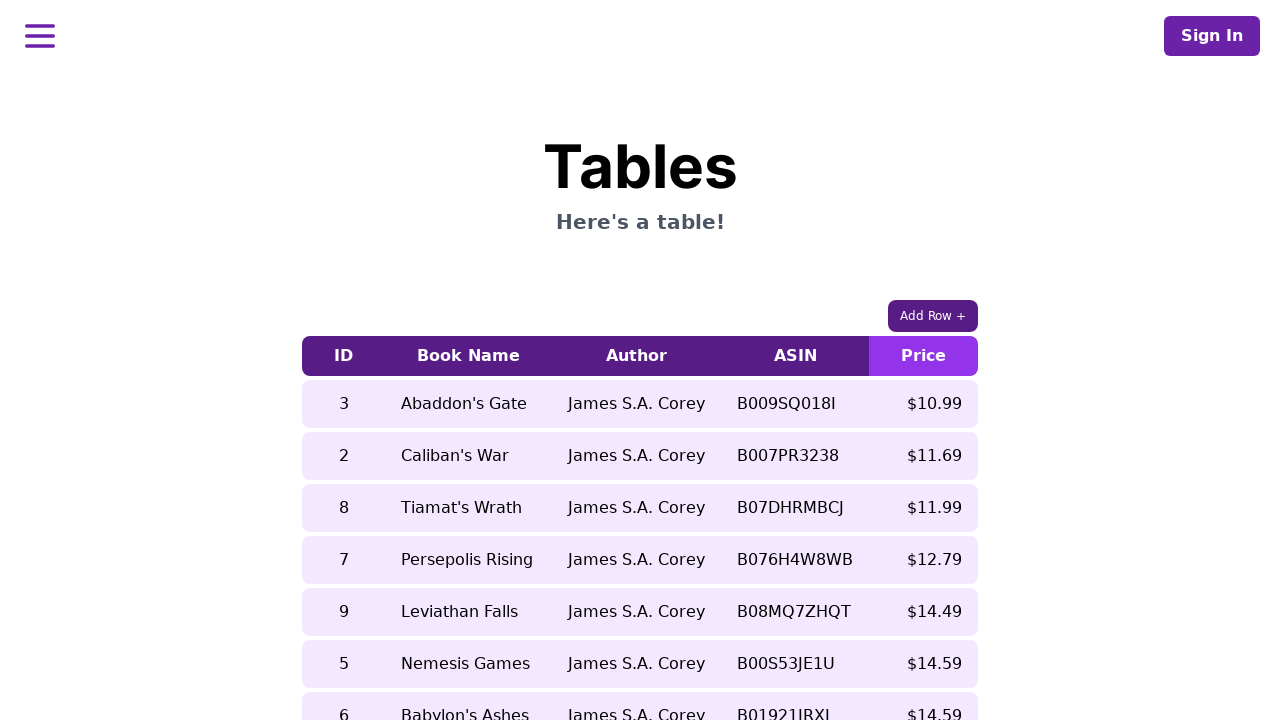

Retrieved book name after sorting: Leviathan Falls
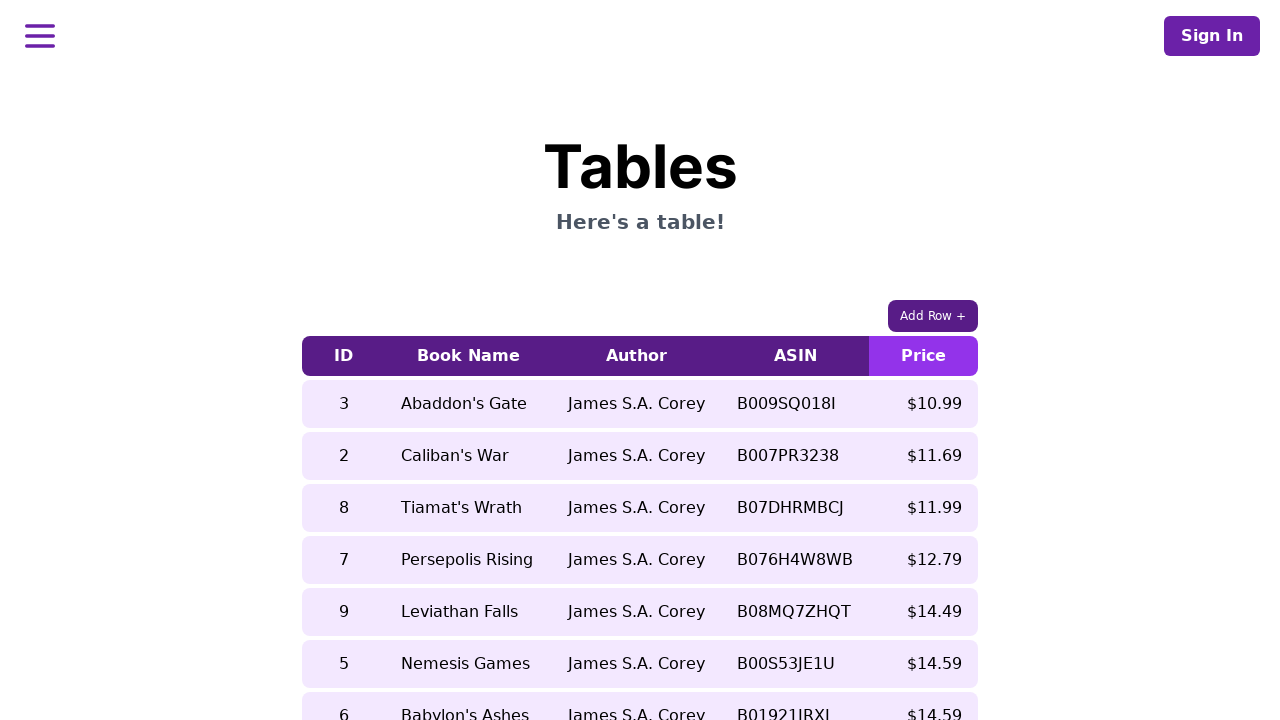

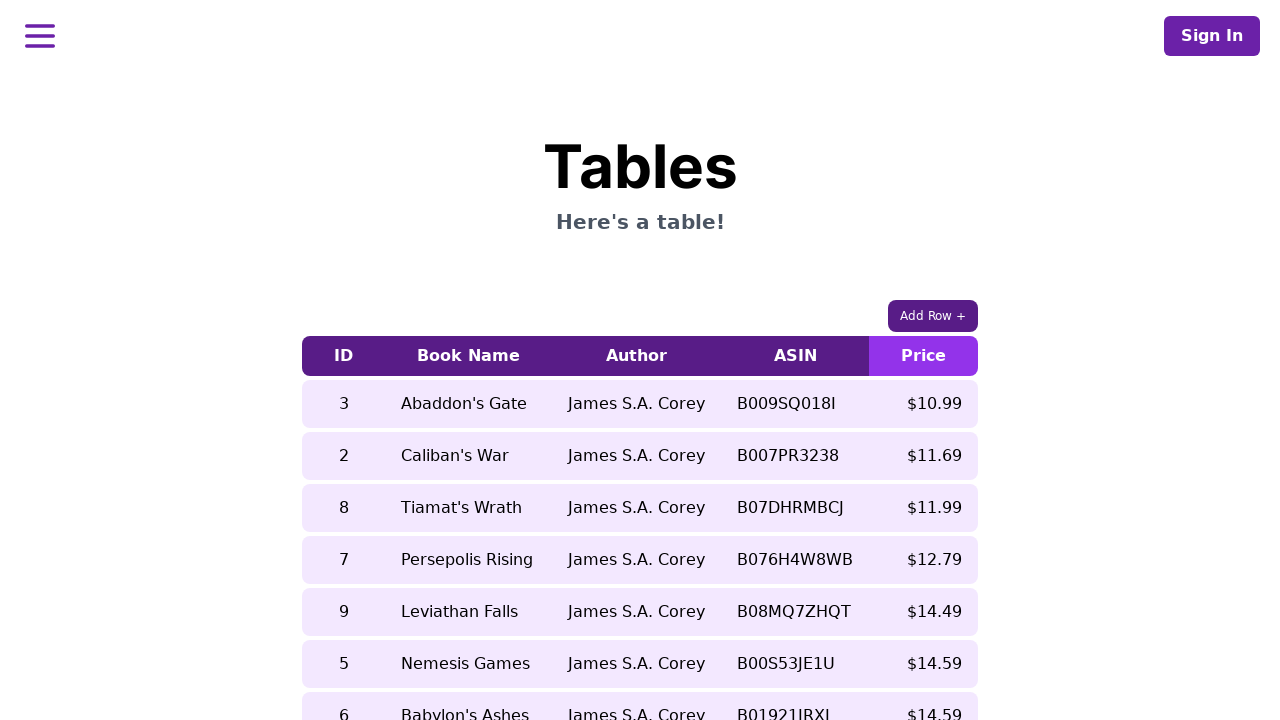